Tests that entered text is trimmed when editing a todo item

Starting URL: https://demo.playwright.dev/todomvc

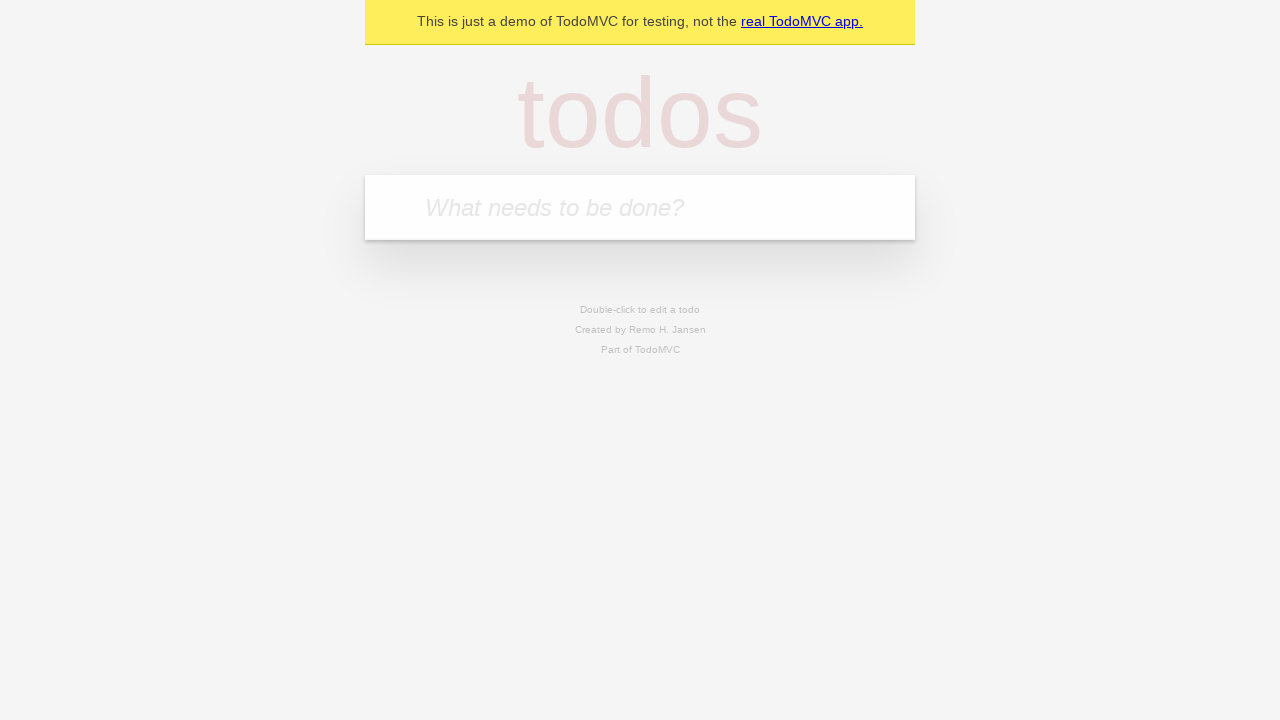

Filled todo input with 'buy some cheese' on internal:attr=[placeholder="What needs to be done?"i]
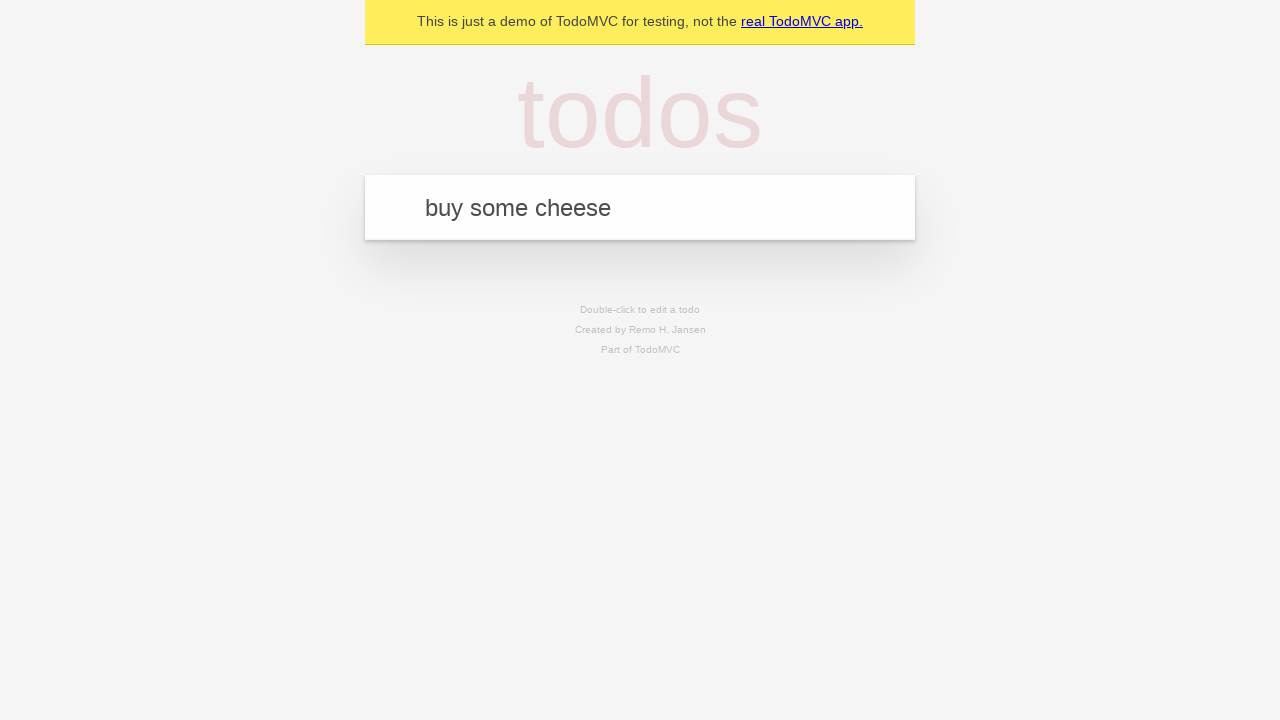

Pressed Enter to create first todo on internal:attr=[placeholder="What needs to be done?"i]
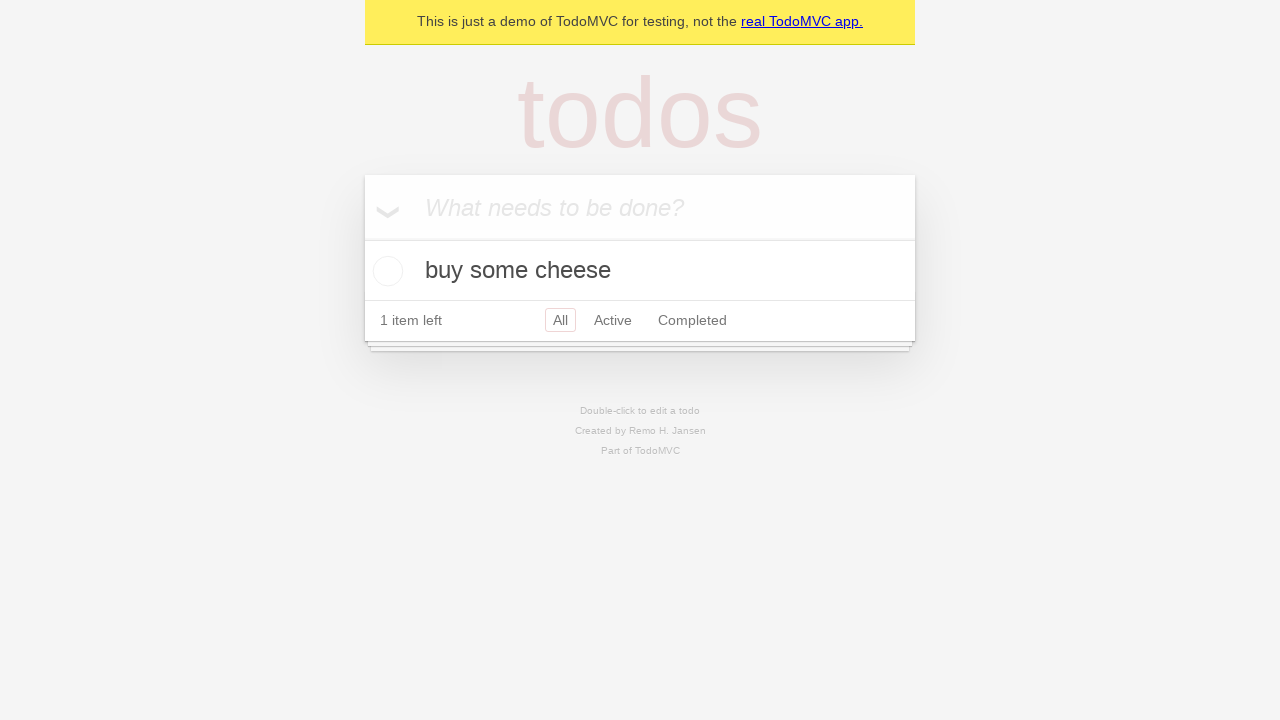

Filled todo input with 'feed the cat' on internal:attr=[placeholder="What needs to be done?"i]
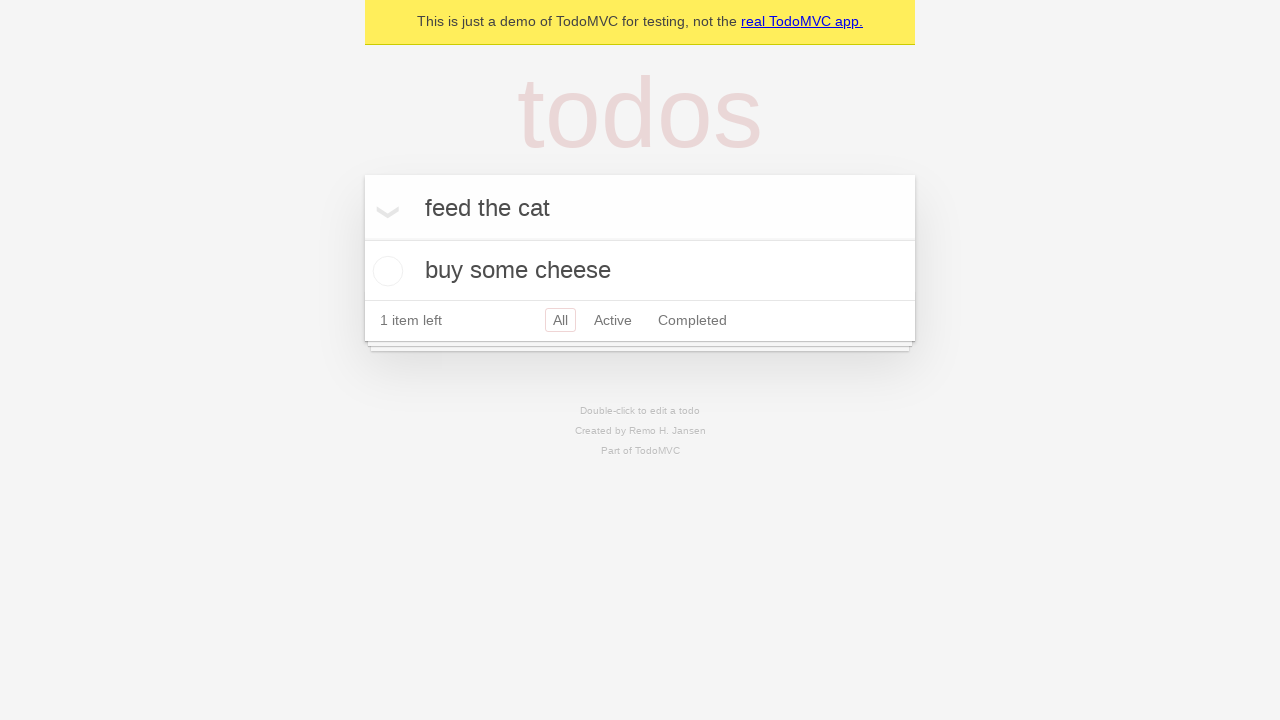

Pressed Enter to create second todo on internal:attr=[placeholder="What needs to be done?"i]
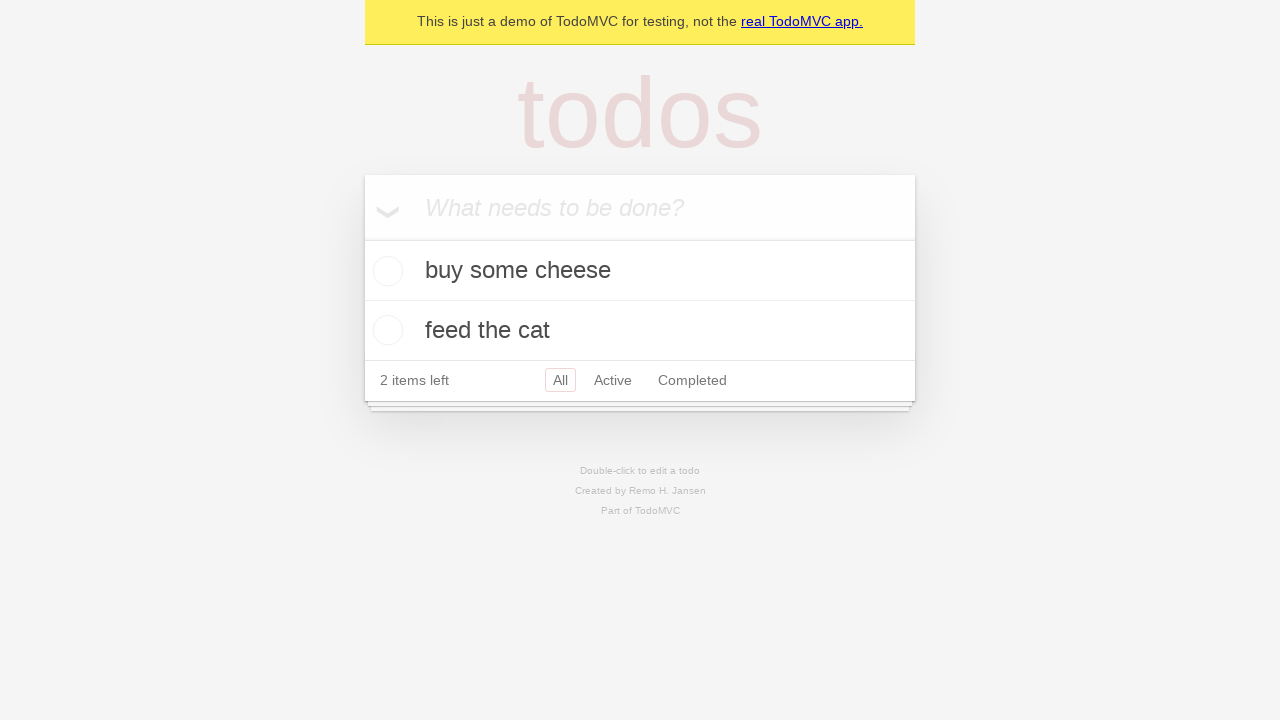

Filled todo input with 'book a doctors appointment' on internal:attr=[placeholder="What needs to be done?"i]
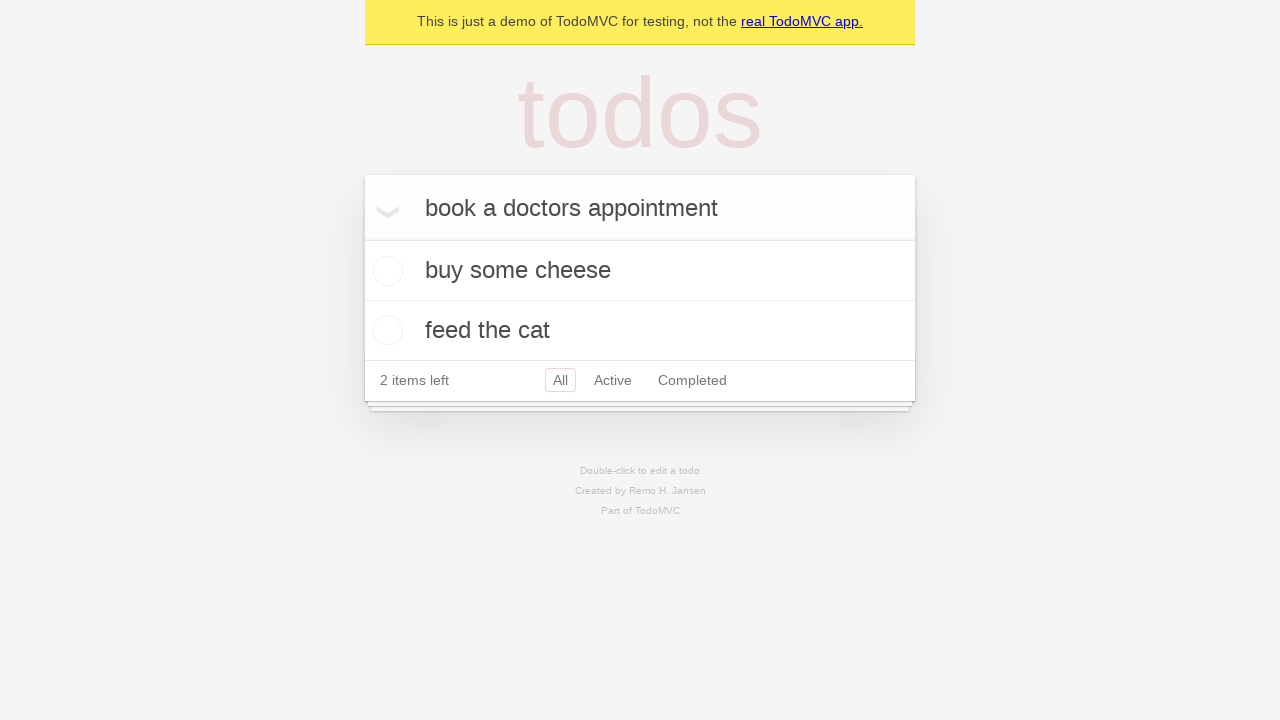

Pressed Enter to create third todo on internal:attr=[placeholder="What needs to be done?"i]
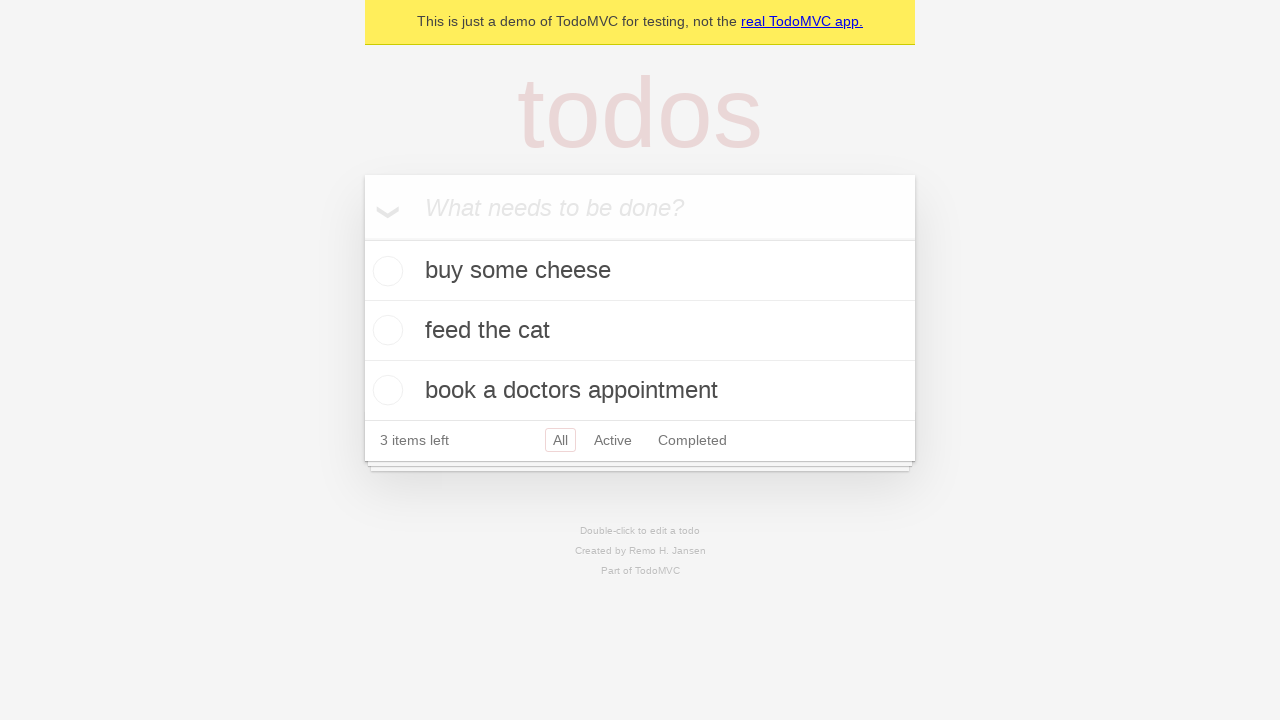

Double-clicked second todo item to enter edit mode at (640, 331) on internal:testid=[data-testid="todo-item"s] >> nth=1
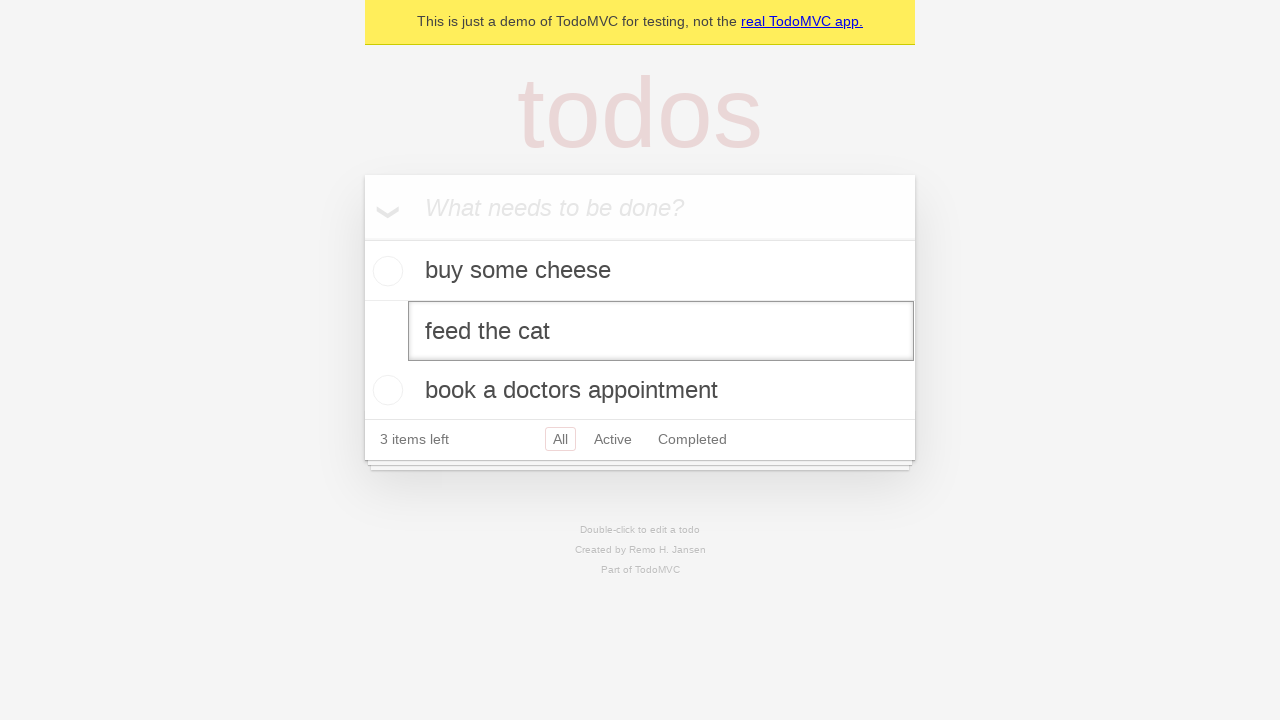

Filled edit field with text containing leading and trailing spaces on internal:testid=[data-testid="todo-item"s] >> nth=1 >> internal:role=textbox[nam
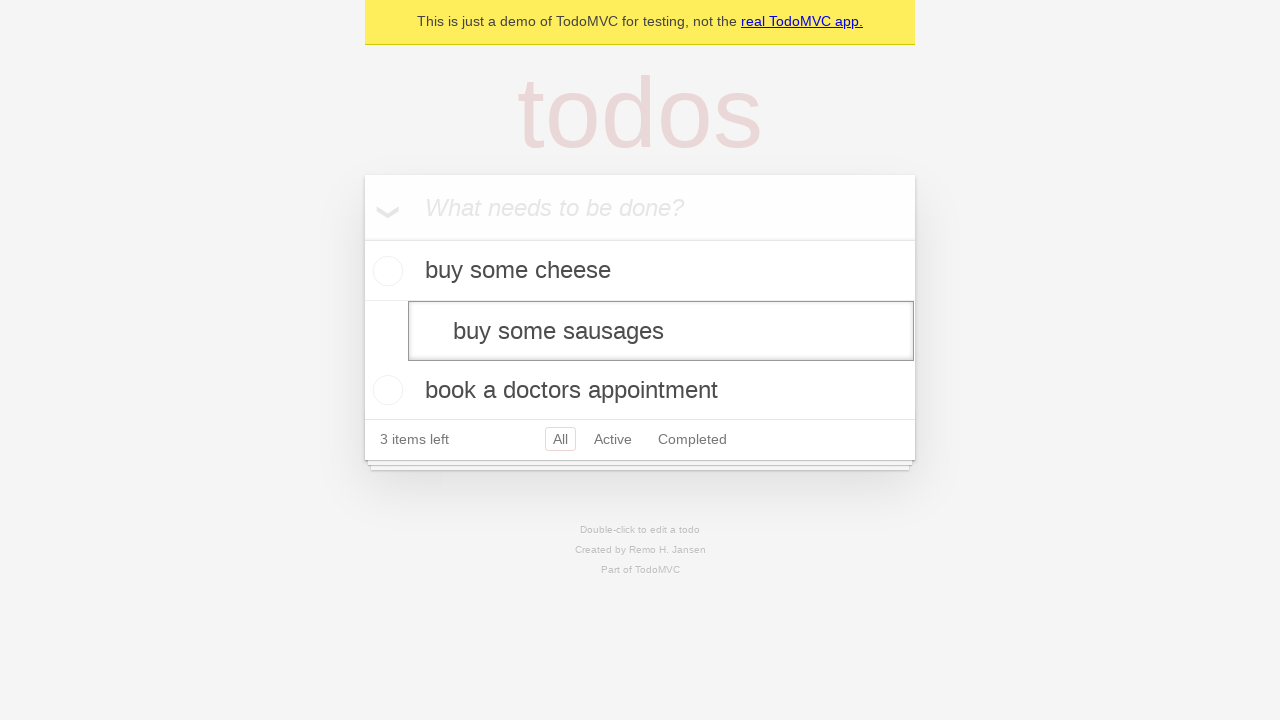

Pressed Enter to save edited todo on internal:testid=[data-testid="todo-item"s] >> nth=1 >> internal:role=textbox[nam
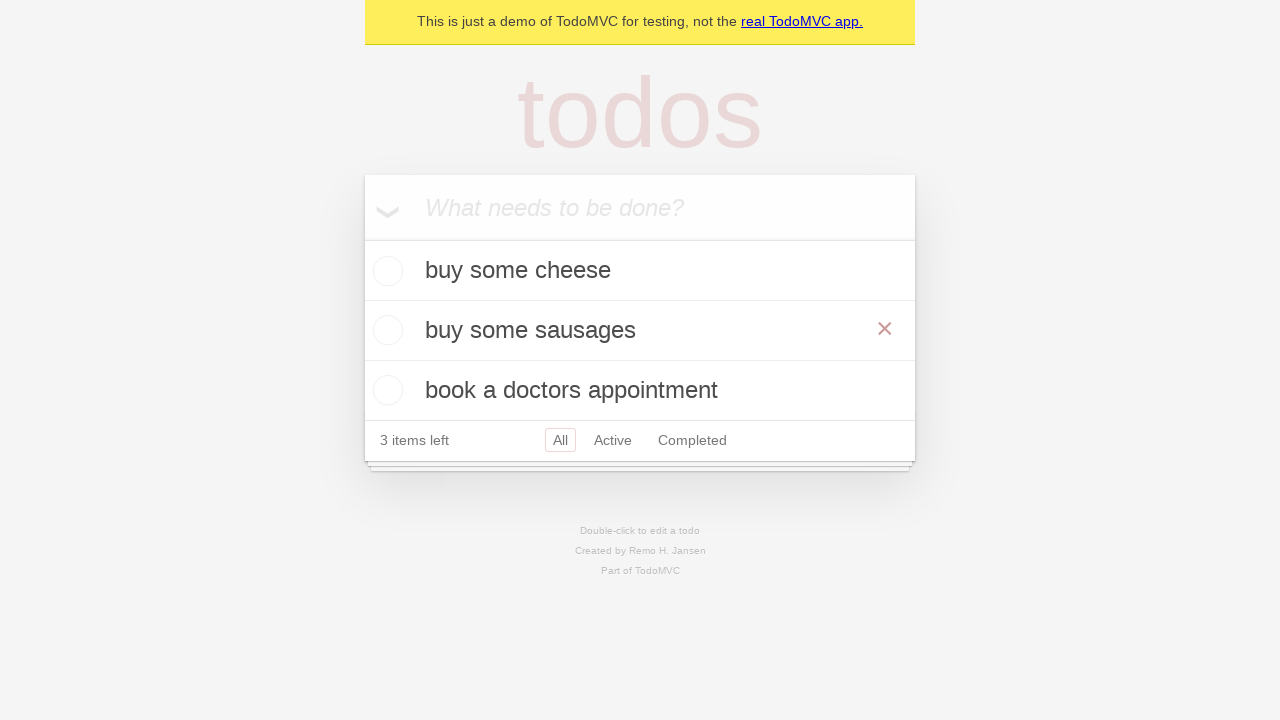

Verified that text was trimmed and displays as 'buy some sausages'
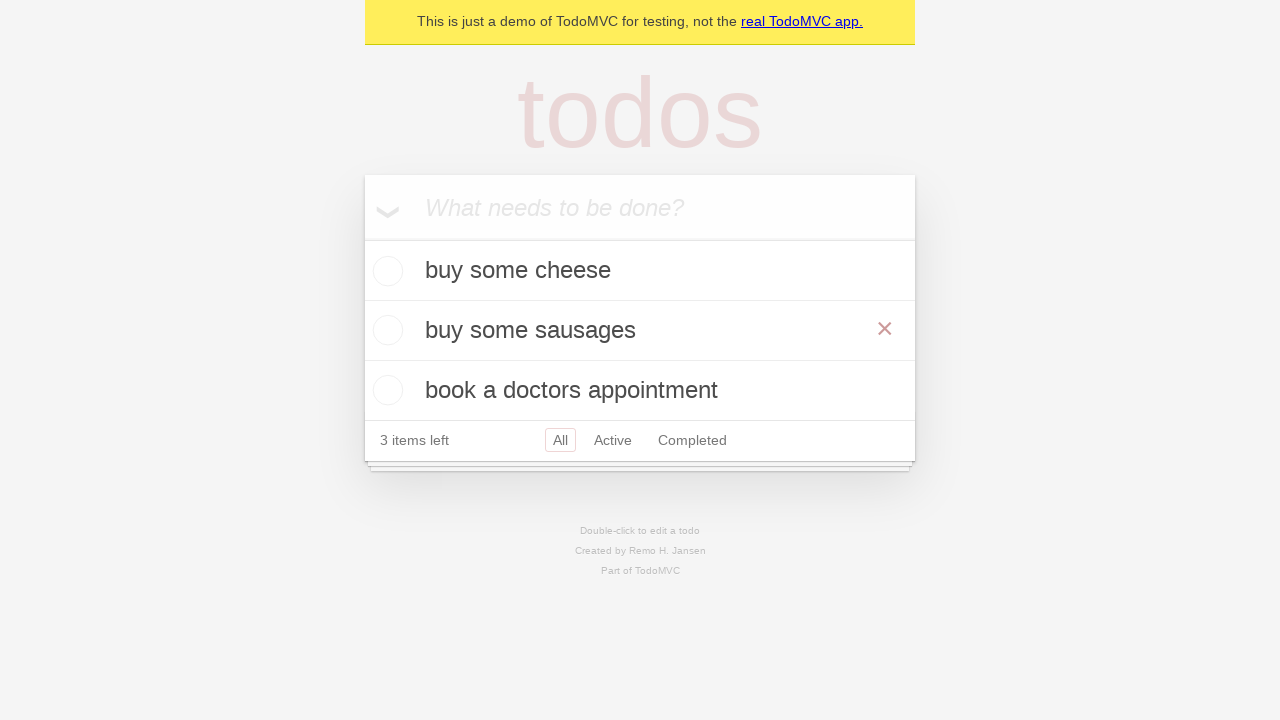

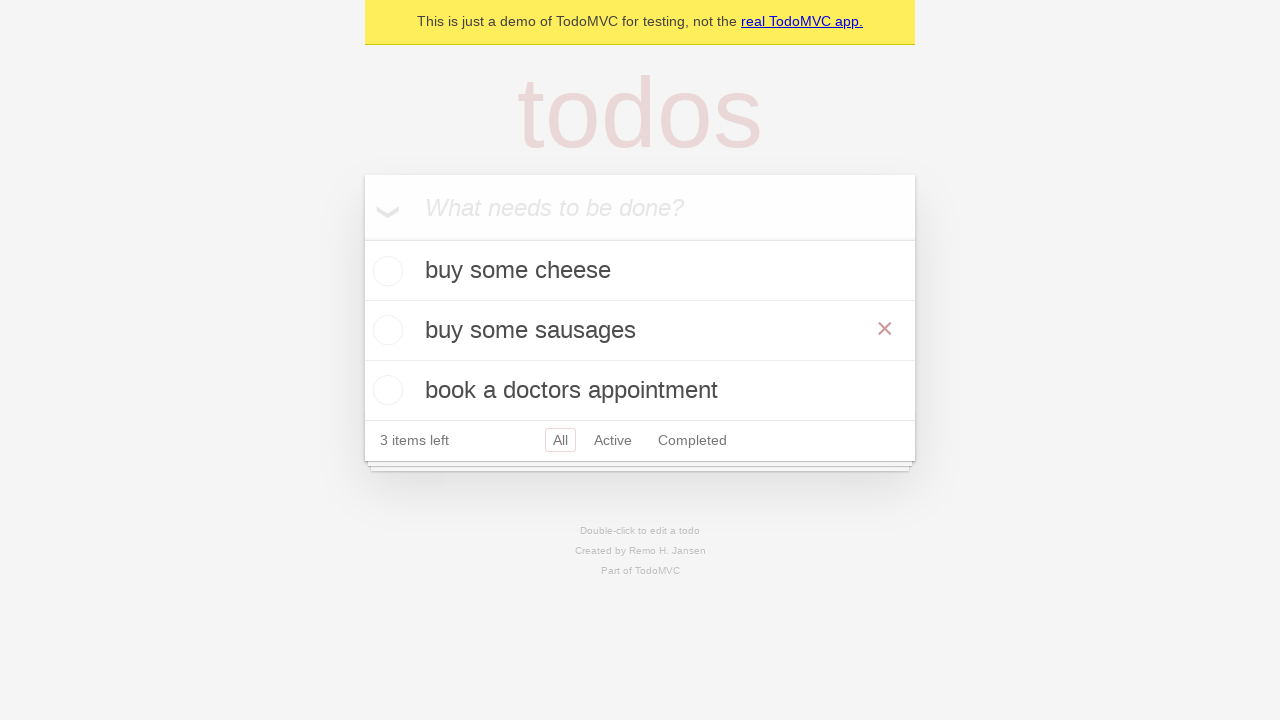